Tests navigation by clicking on the Cart link and then clicking the Product Store logo to return to the home page, verifying the home page is displayed correctly.

Starting URL: https://www.demoblaze.com/index.html

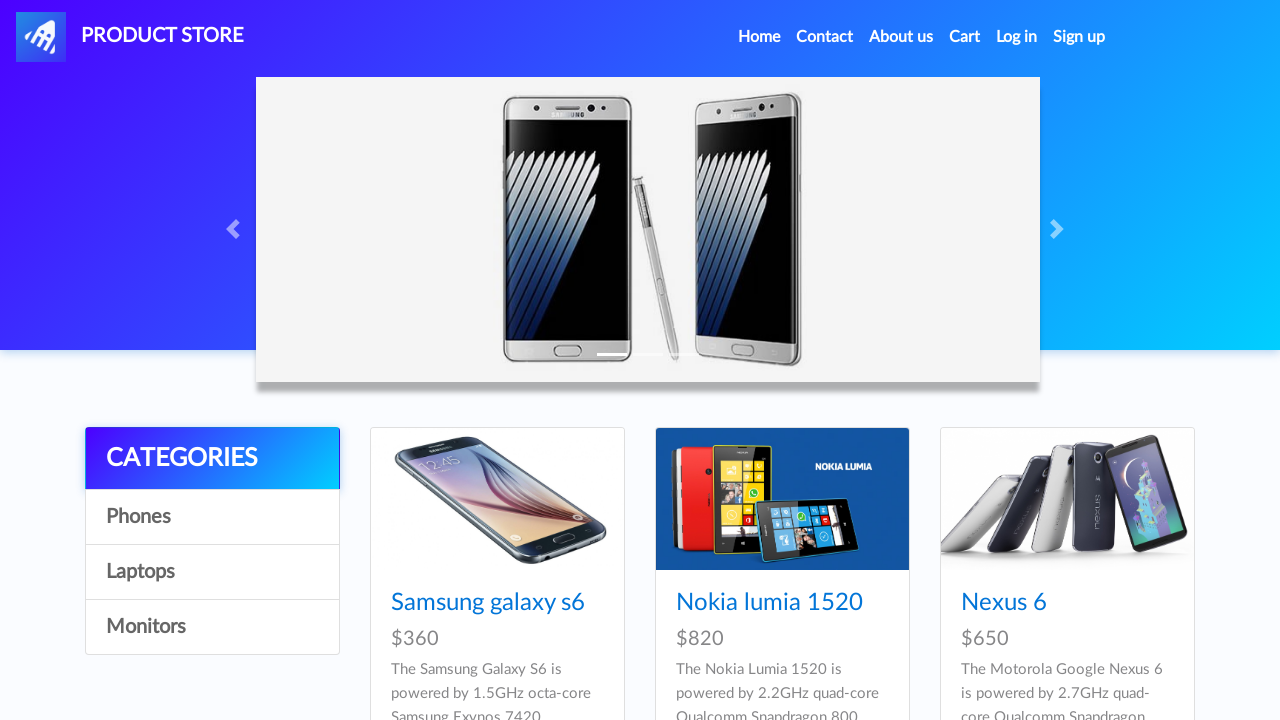

Clicked on Cart link at (965, 37) on #cartur
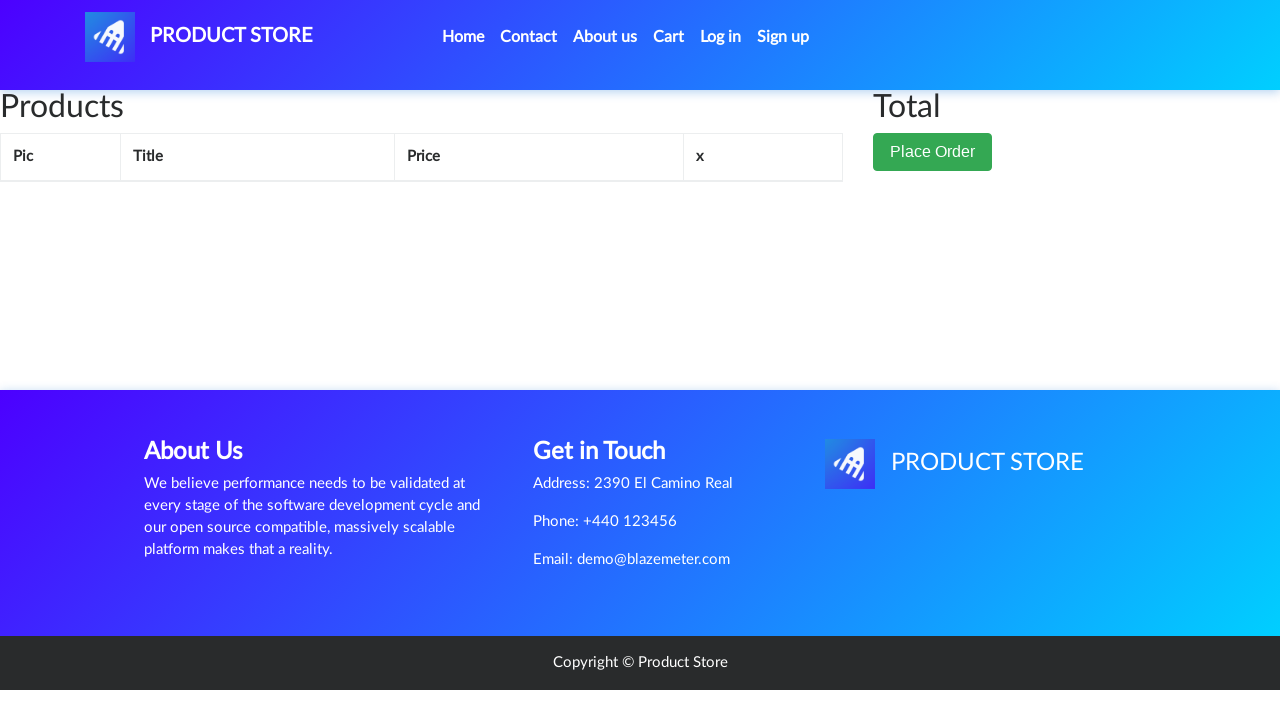

Cart page loaded and network idle
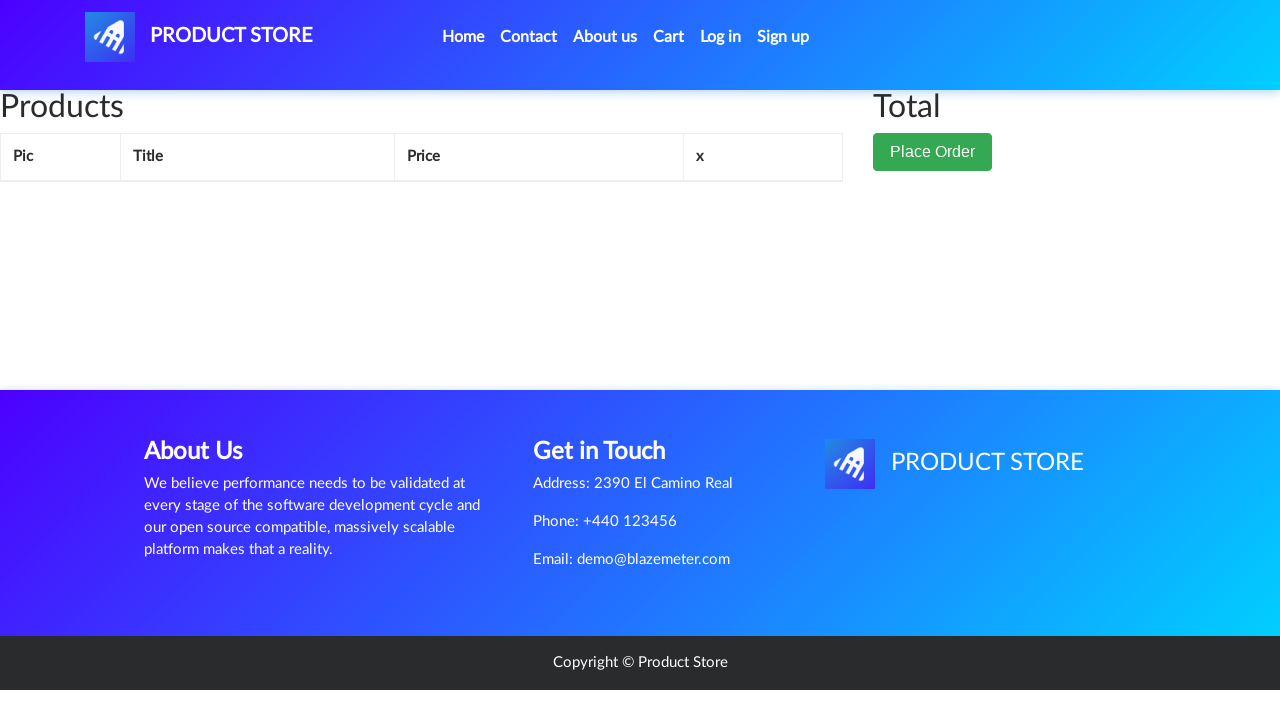

Clicked on Product Store logo to return to home page at (199, 37) on #nava
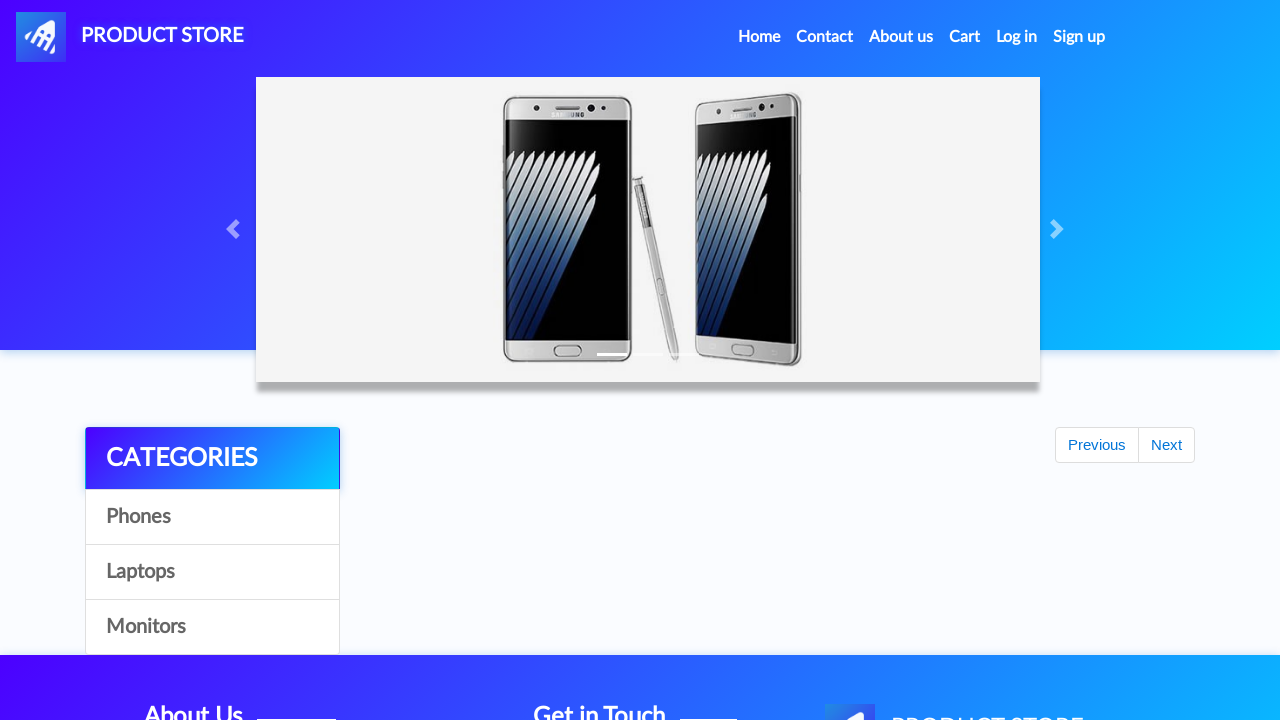

Home page loaded and network idle
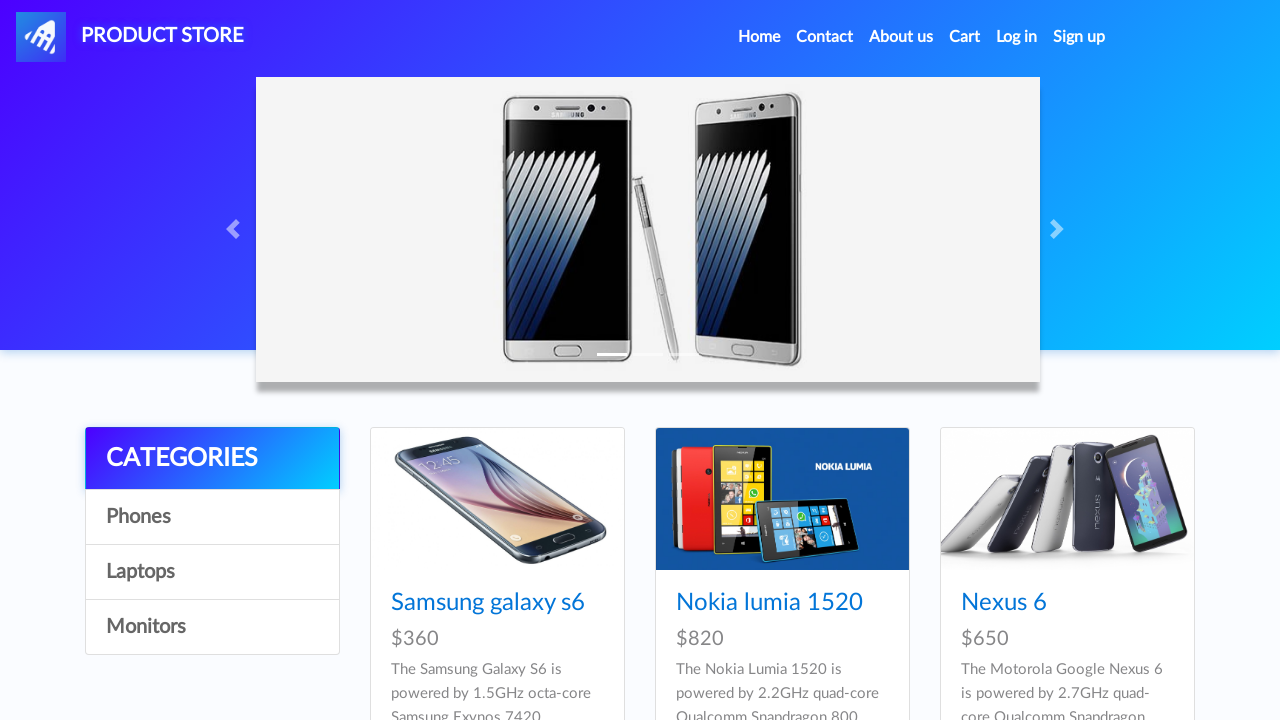

Product cards section (#tbodyid) is present on home page
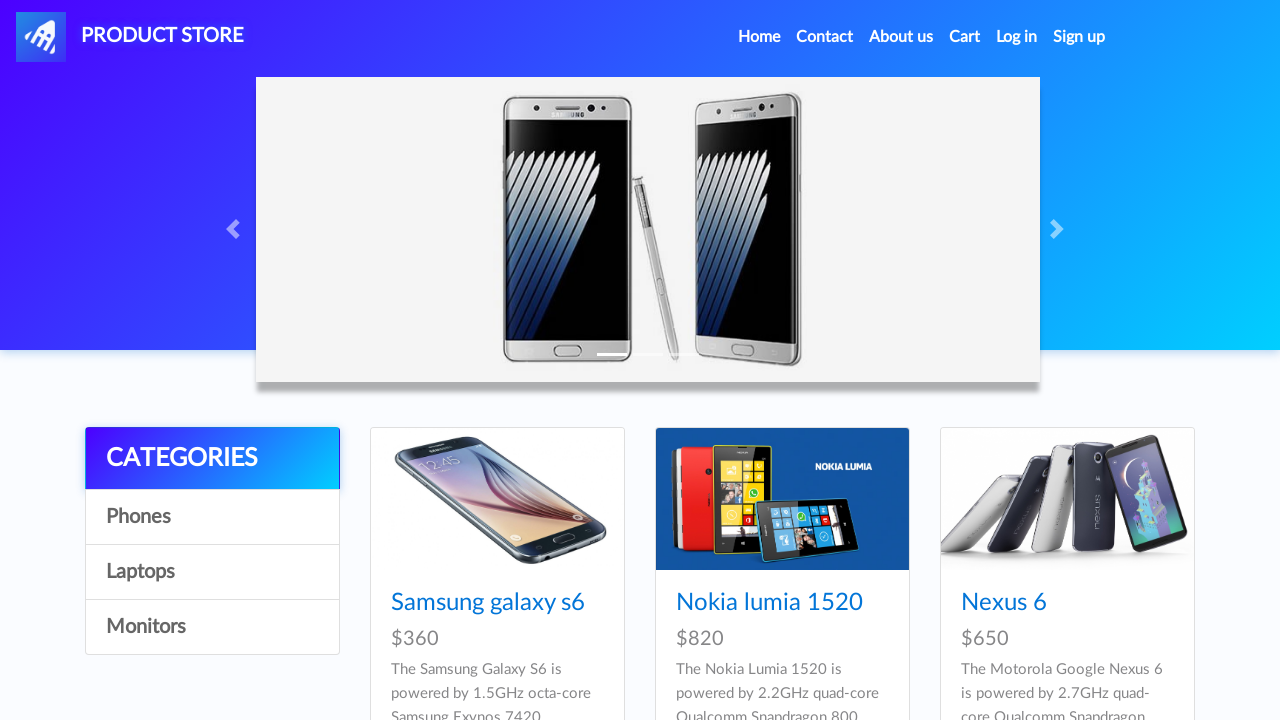

Verified that home page is visible - assertion passed
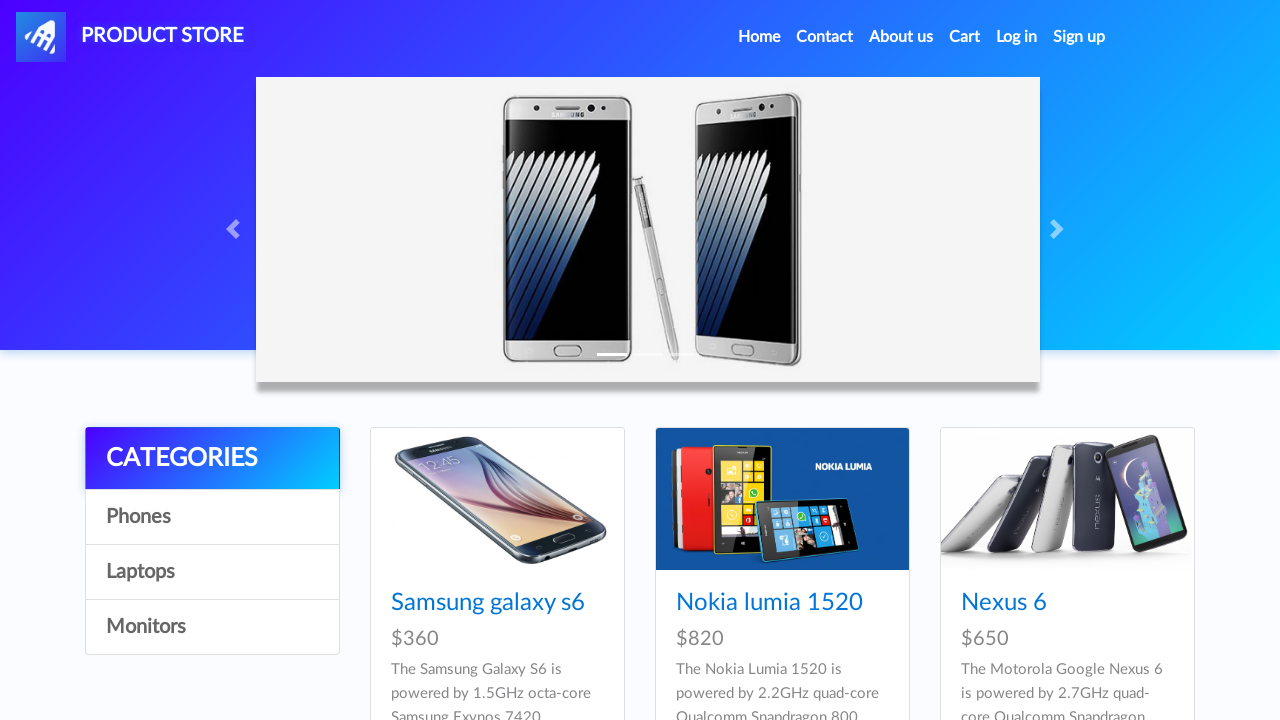

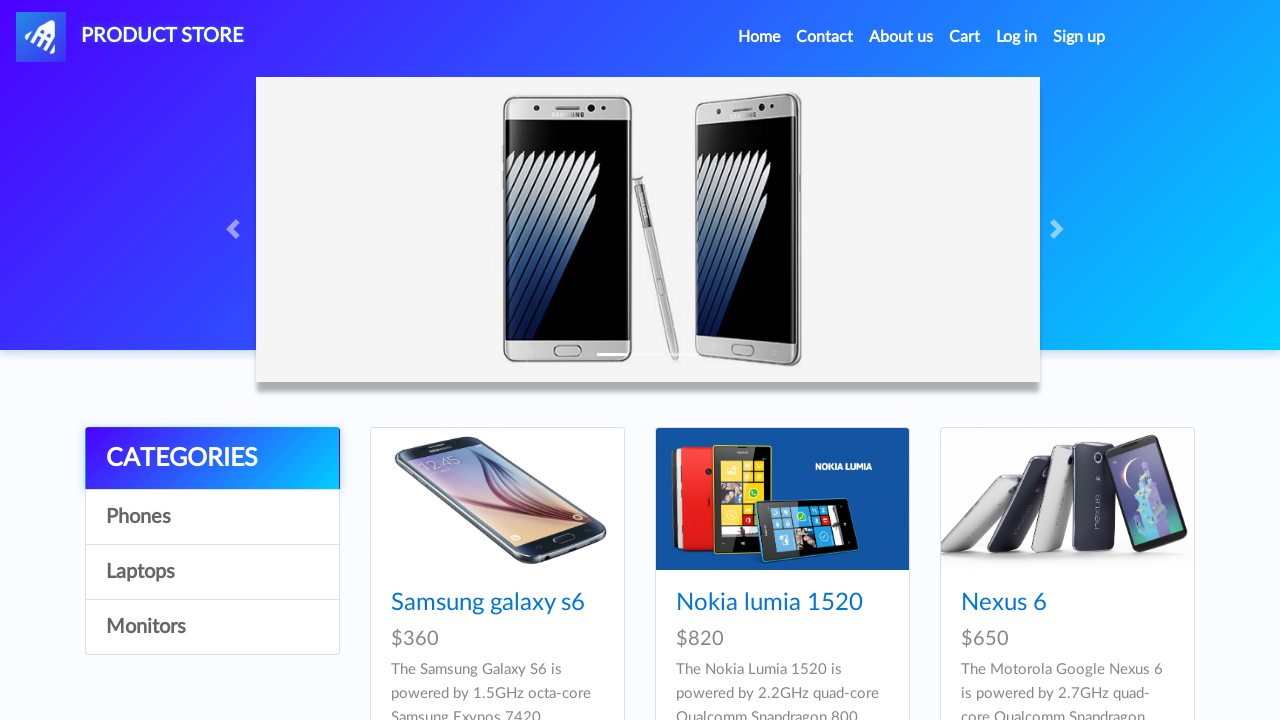